Tests dynamic loading functionality by navigating to the Dynamic Loading page, clicking on Example 1, starting the loading process, and verifying that "Hello World!" text appears after the loading completes.

Starting URL: https://the-internet.herokuapp.com/

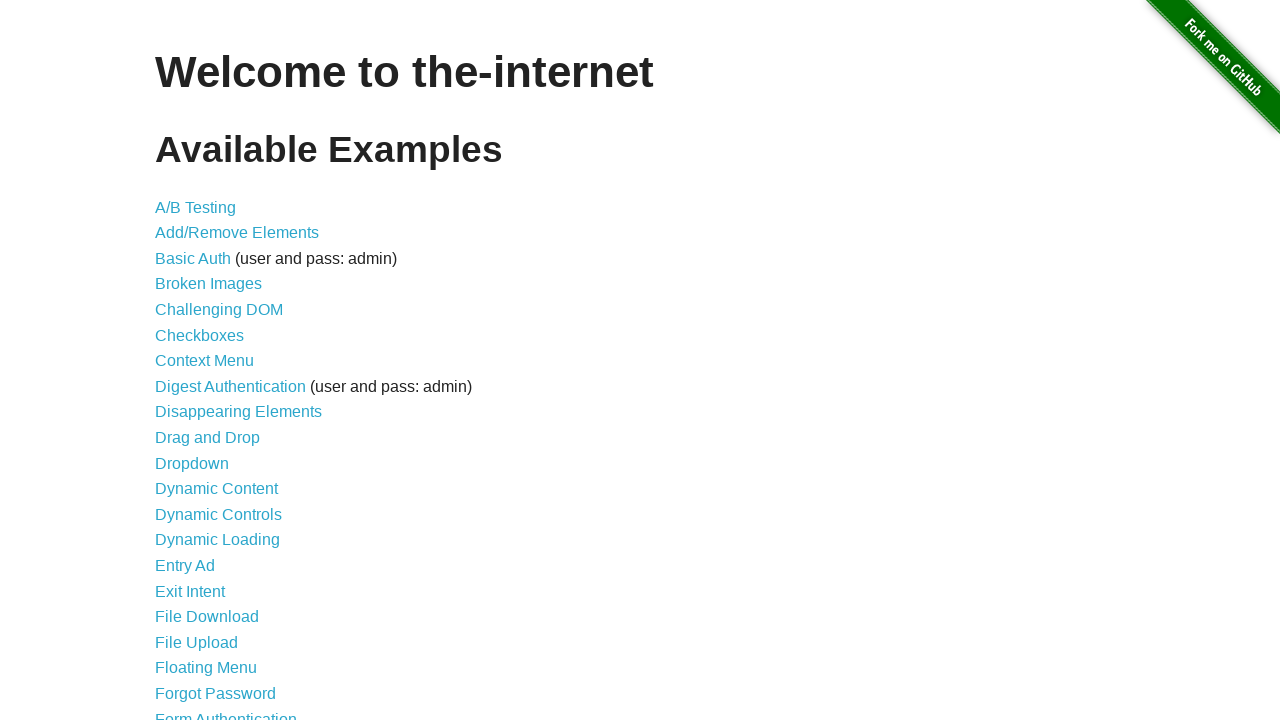

Clicked on 'Dynamic Loading' link at (218, 540) on text=Dynamic Loading
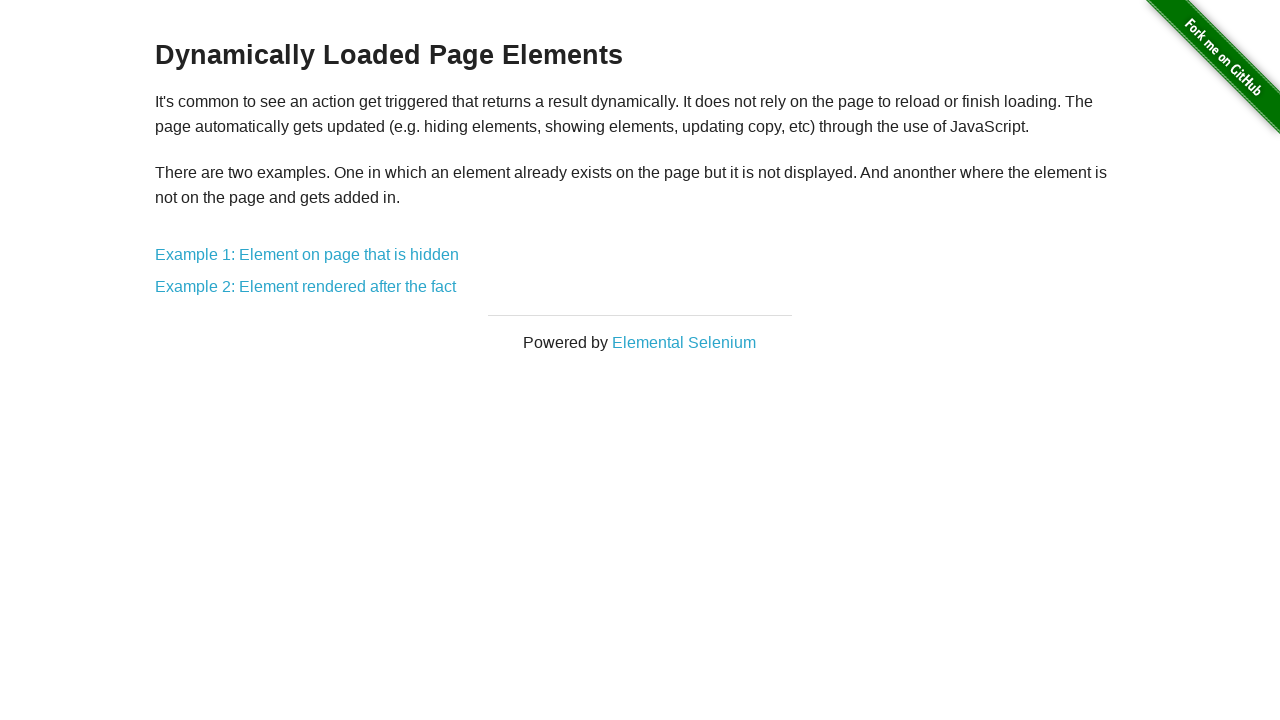

Clicked on 'Example 1: Element on page that is hidden' at (307, 255) on a[href='/dynamic_loading/1']
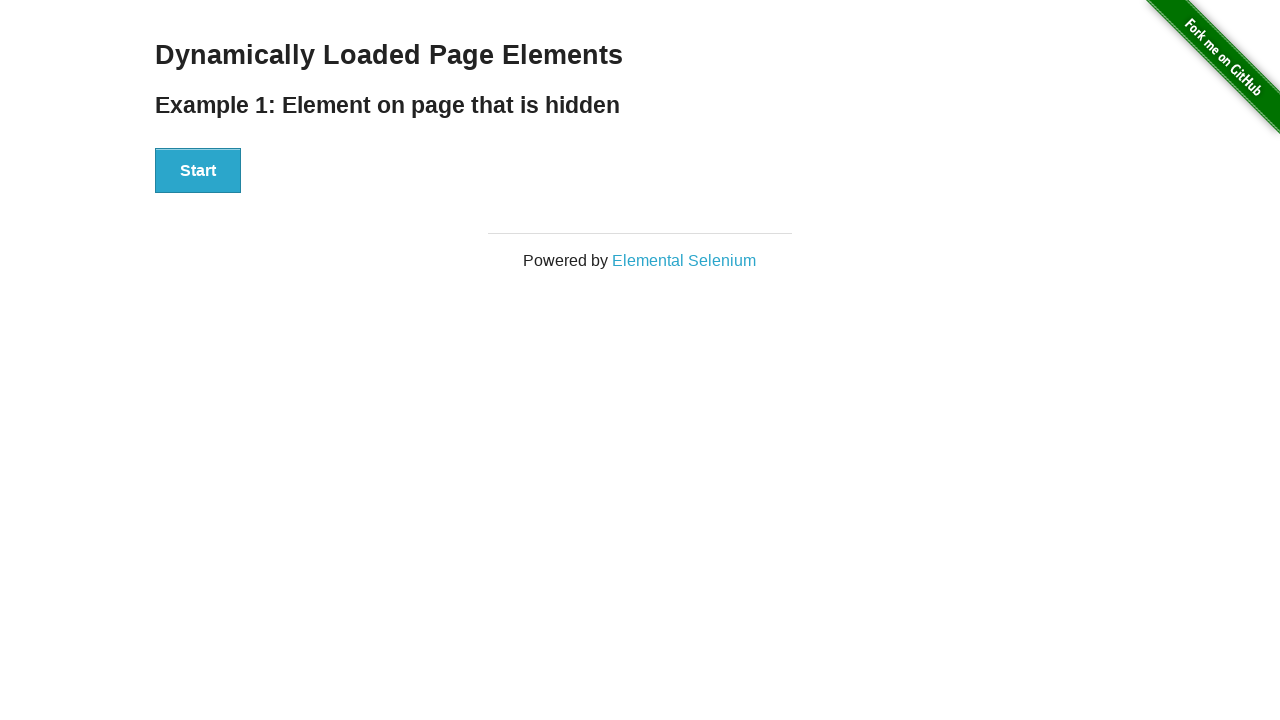

Clicked the Start button to begin loading process at (198, 171) on #start button
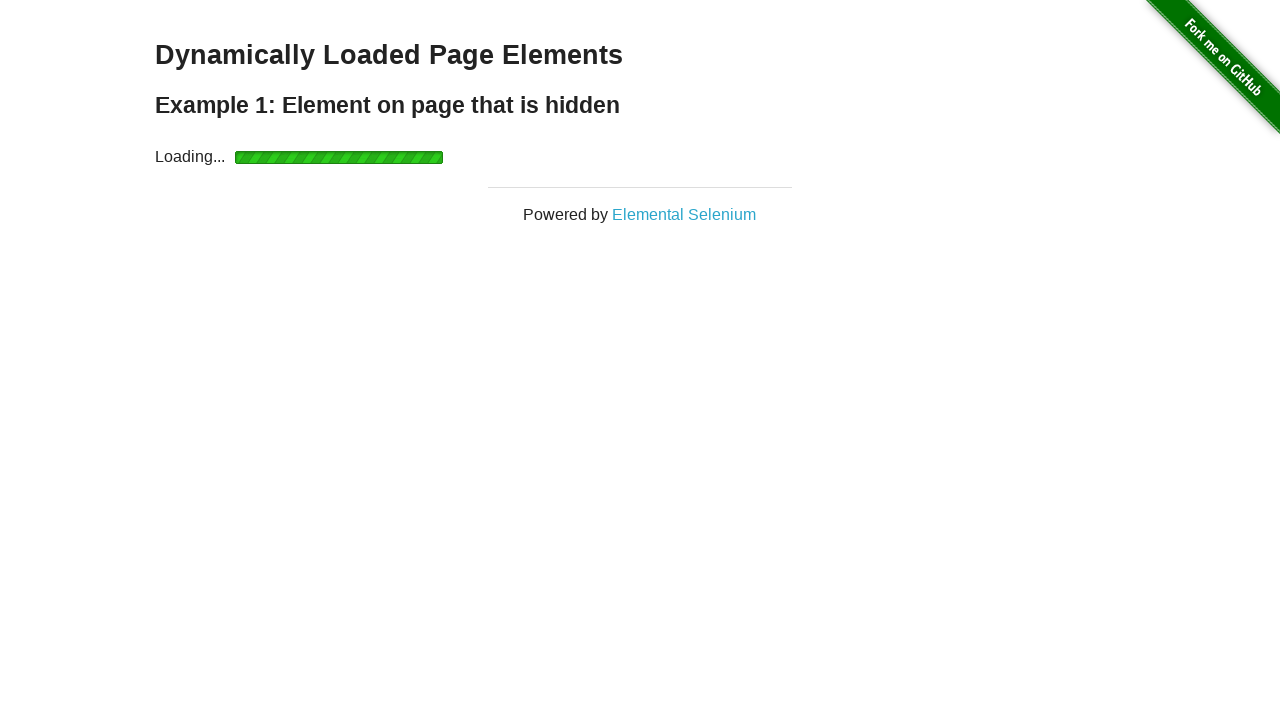

Waited for 'Hello World!' text to become visible after loading completed
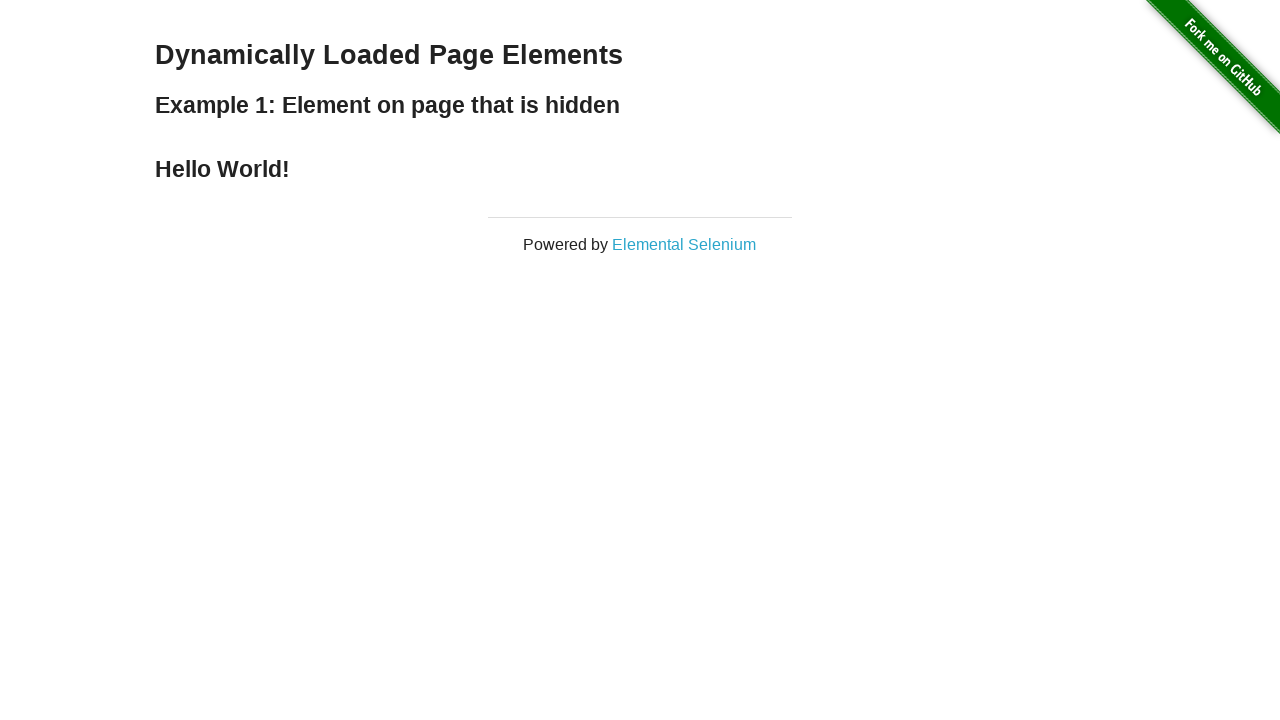

Located the 'Hello World!' element
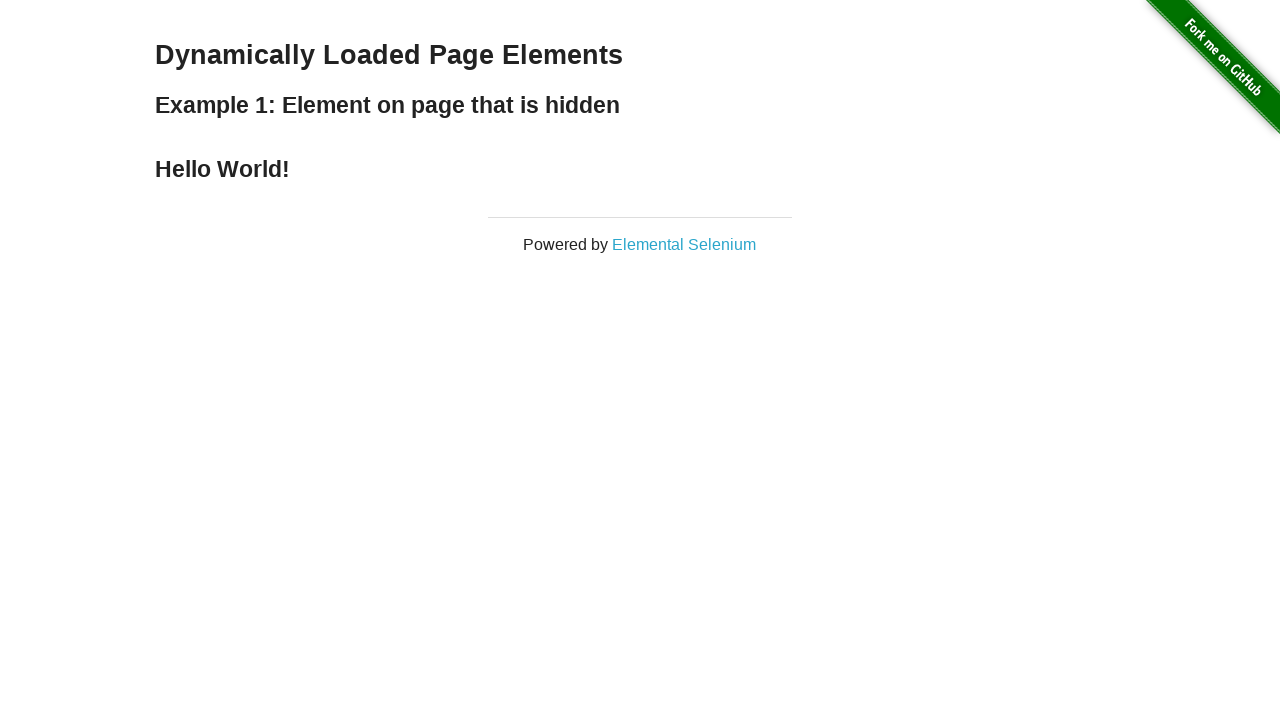

Verified that 'Hello World!' element is visible
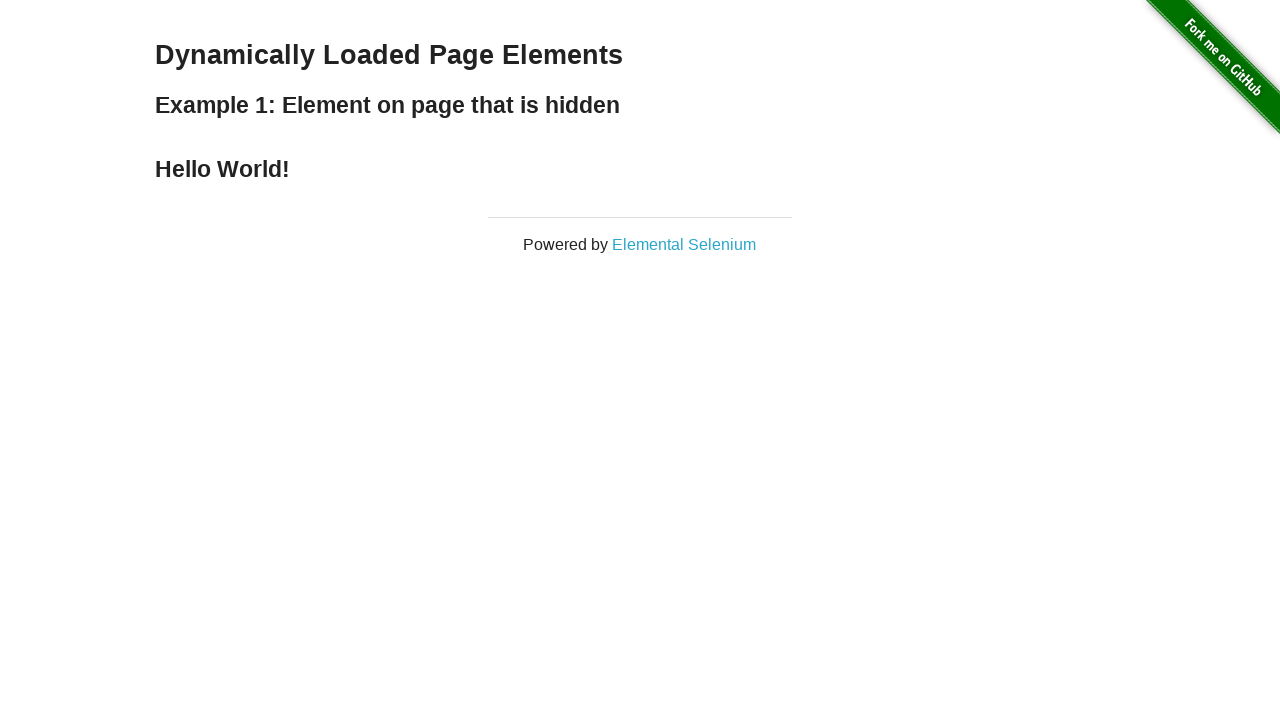

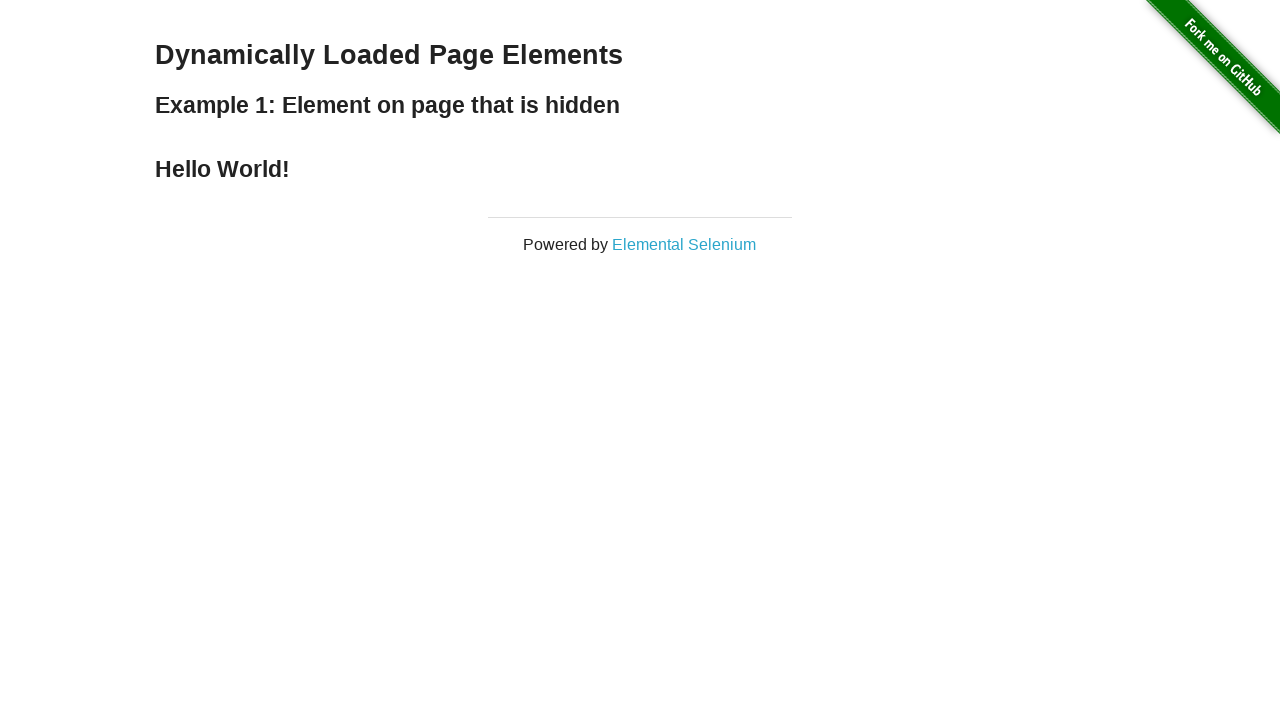